Tests drag and drop functionality by dragging an element by offset and then dropping it onto a target element within an iframe

Starting URL: http://jqueryui.com/droppable/

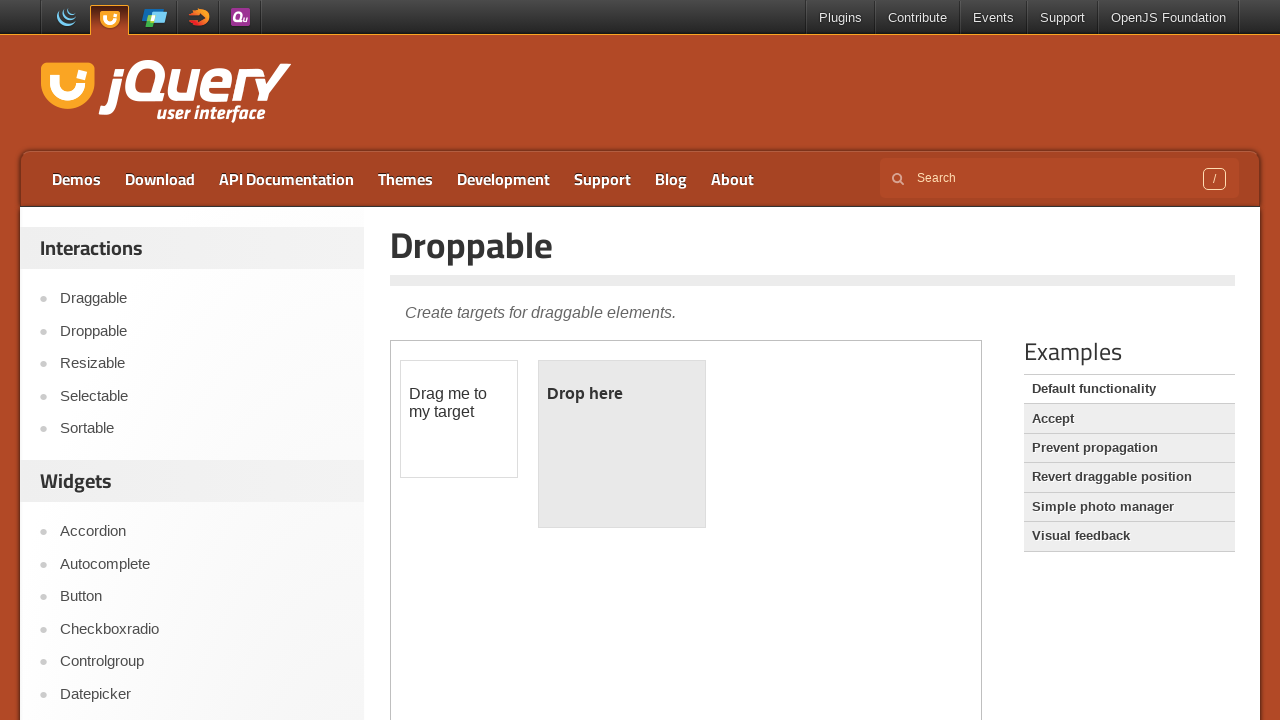

Located and switched to the demo iframe
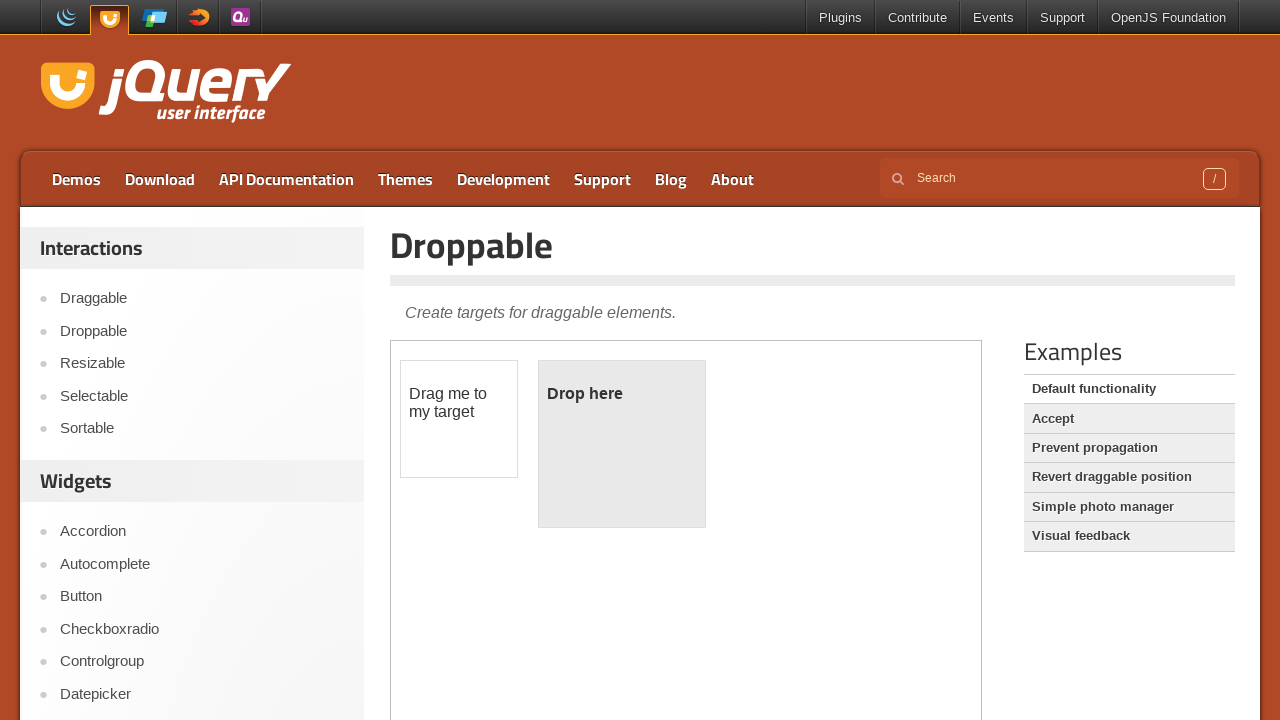

Located the draggable element
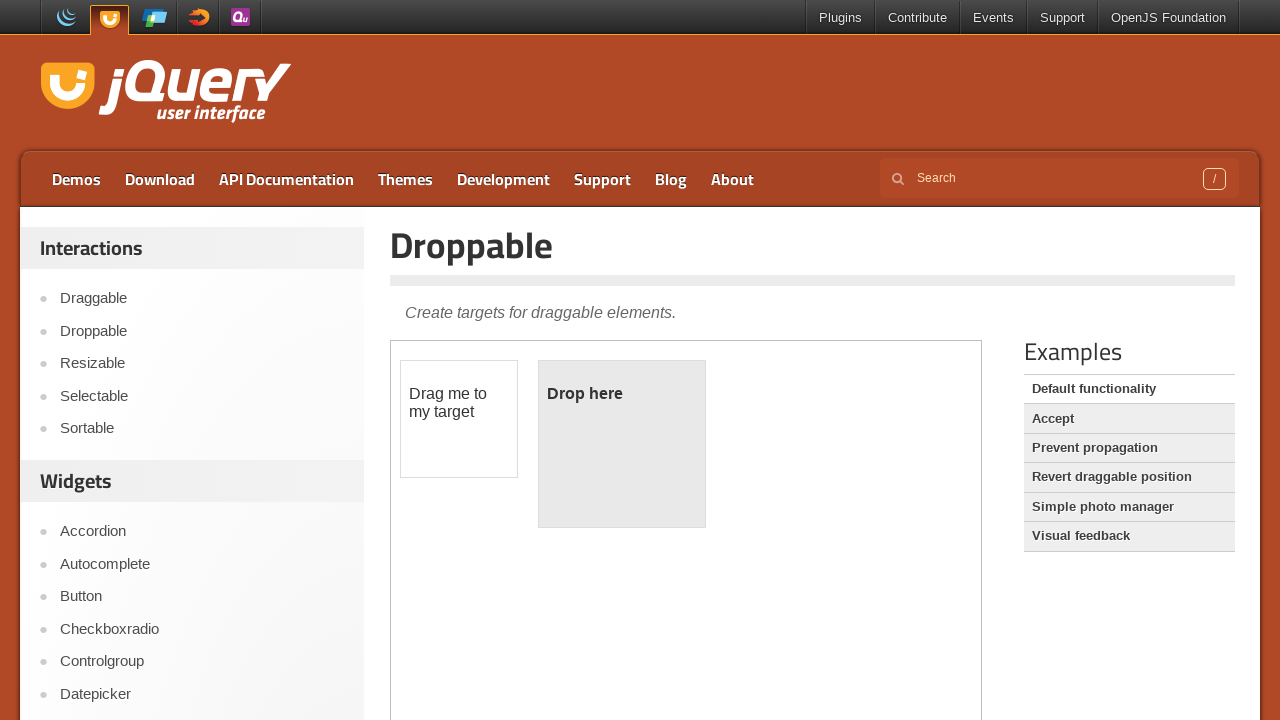

Located the droppable target element
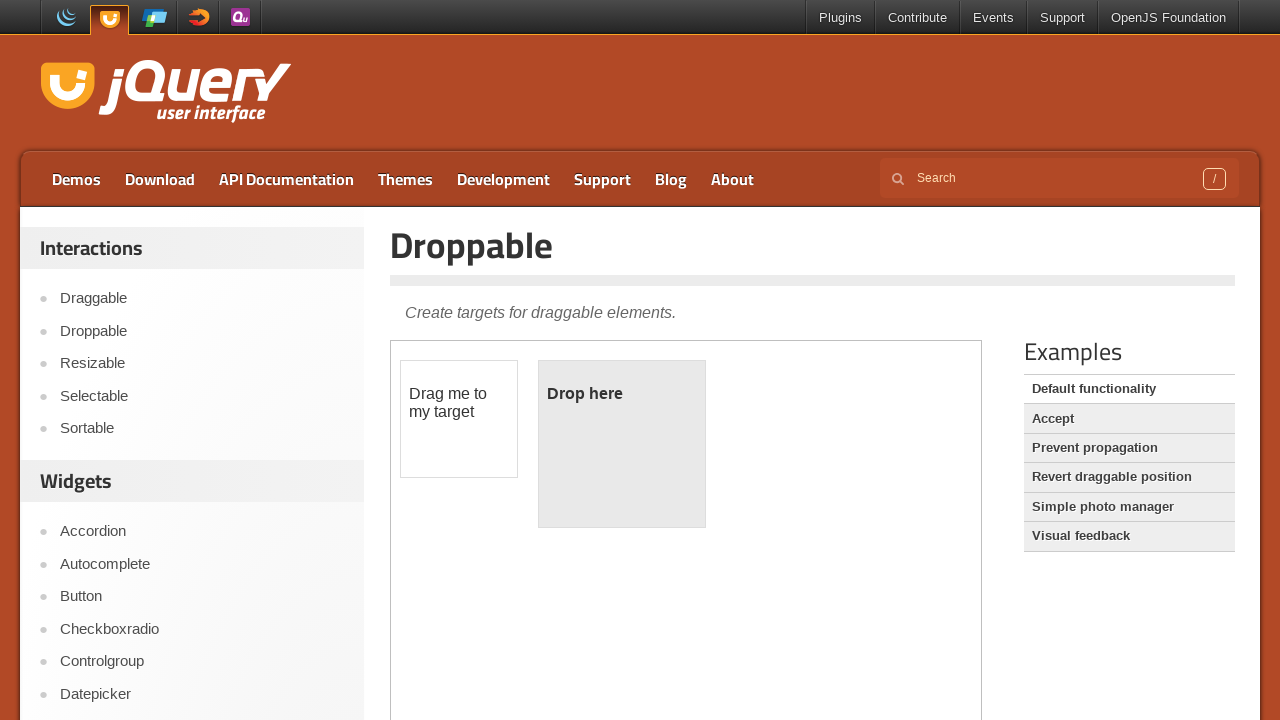

Dragged the element by offset (100px right, 50px down) at (501, 411)
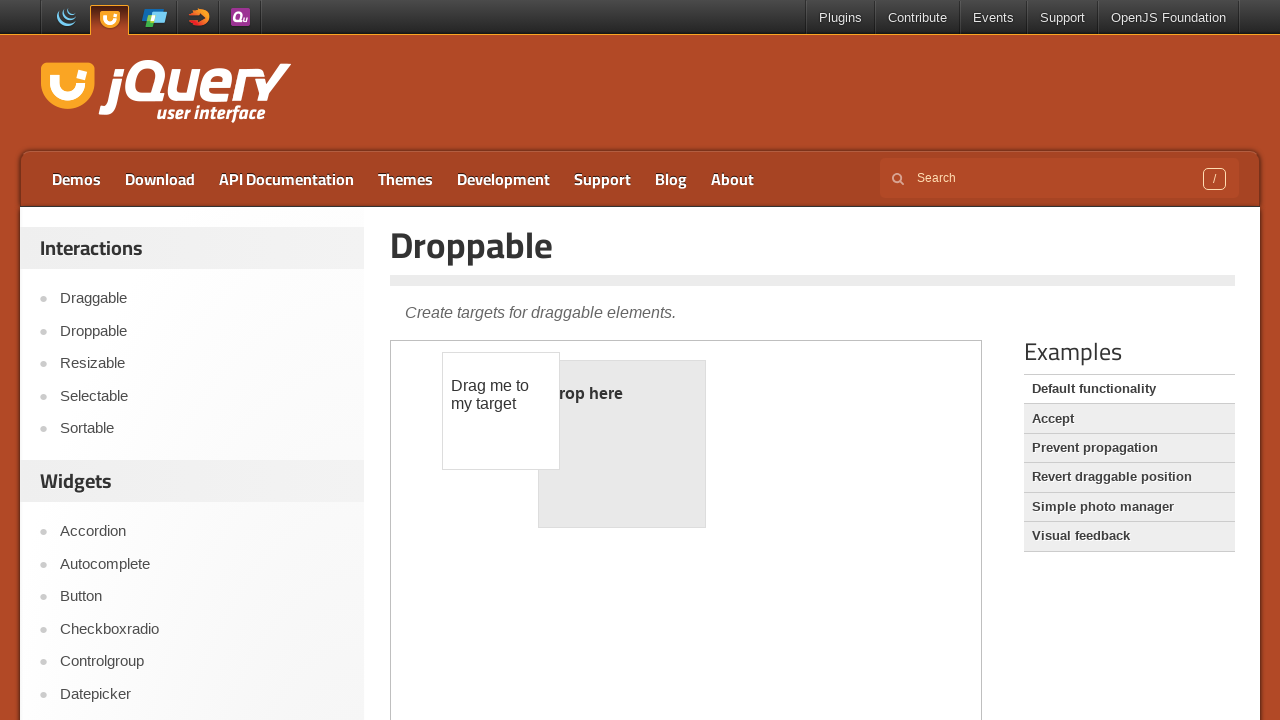

Dragged and dropped the element onto the target droppable element at (622, 444)
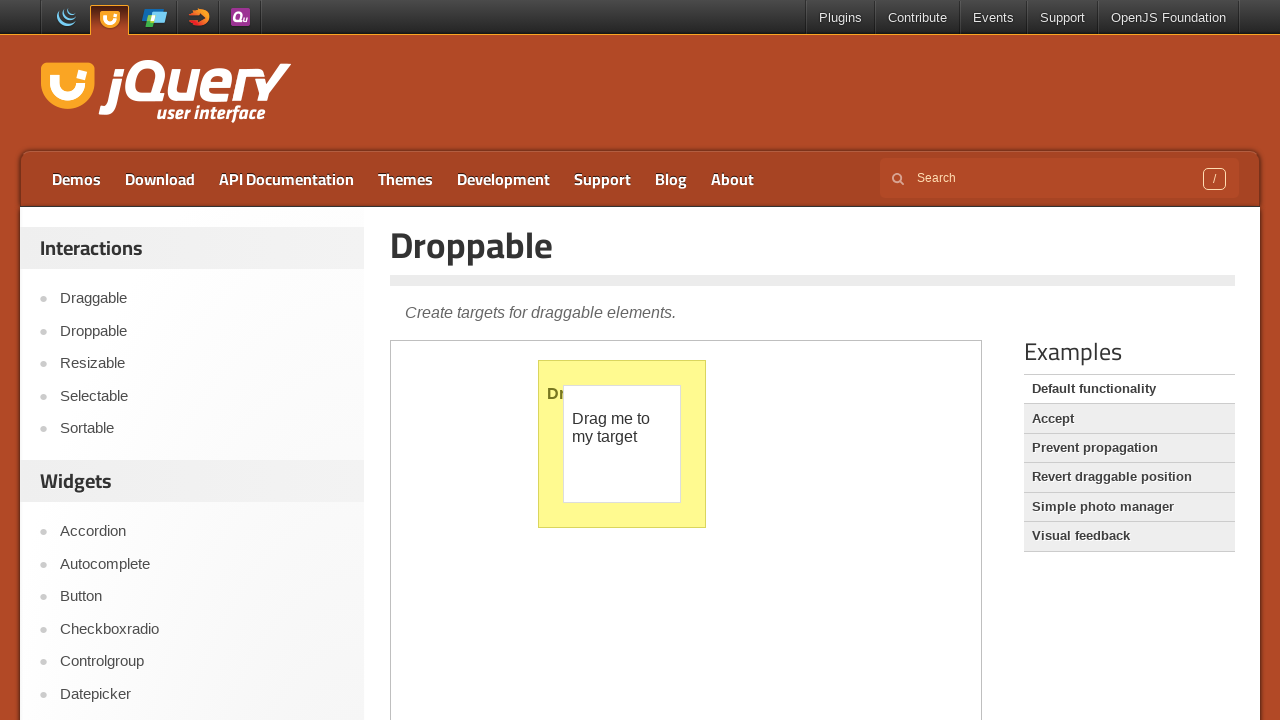

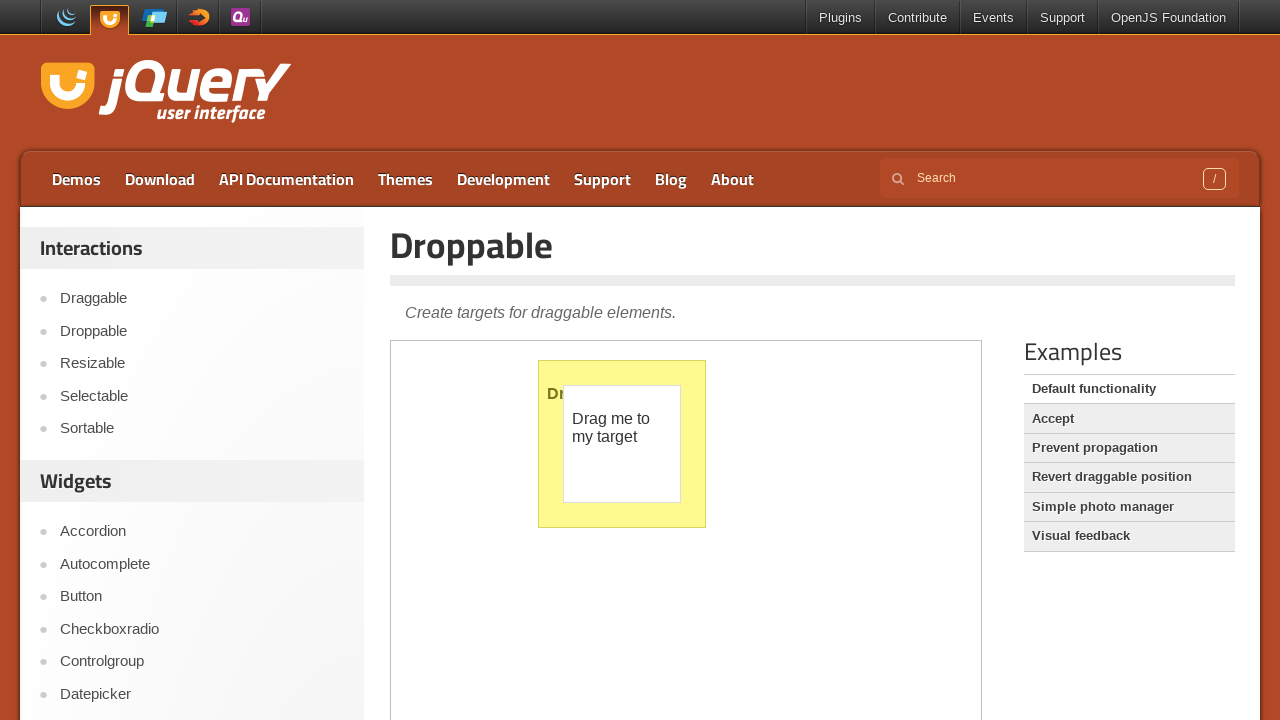